Tests a registration form textbox by entering text, clearing it, and entering different text to verify the input field functionality

Starting URL: https://www.thetestingworld.com/testings

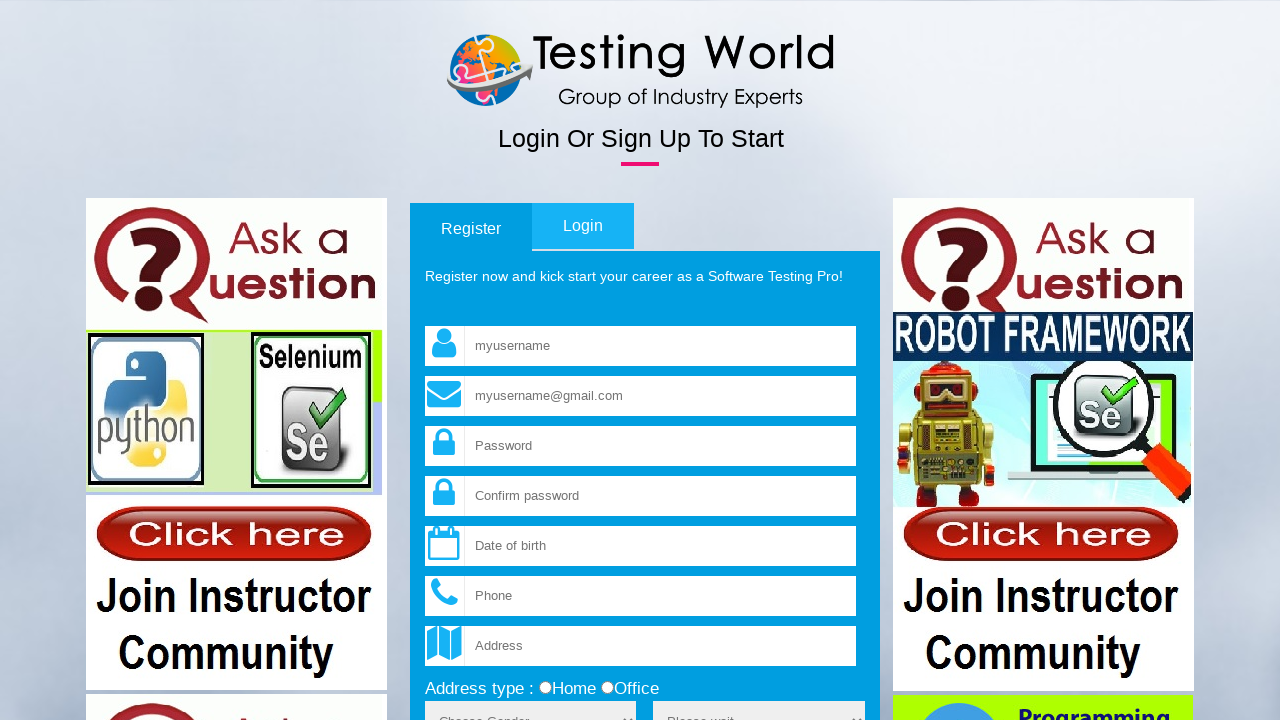

Entered 'Hello' in the username field on input[name='fld_username']
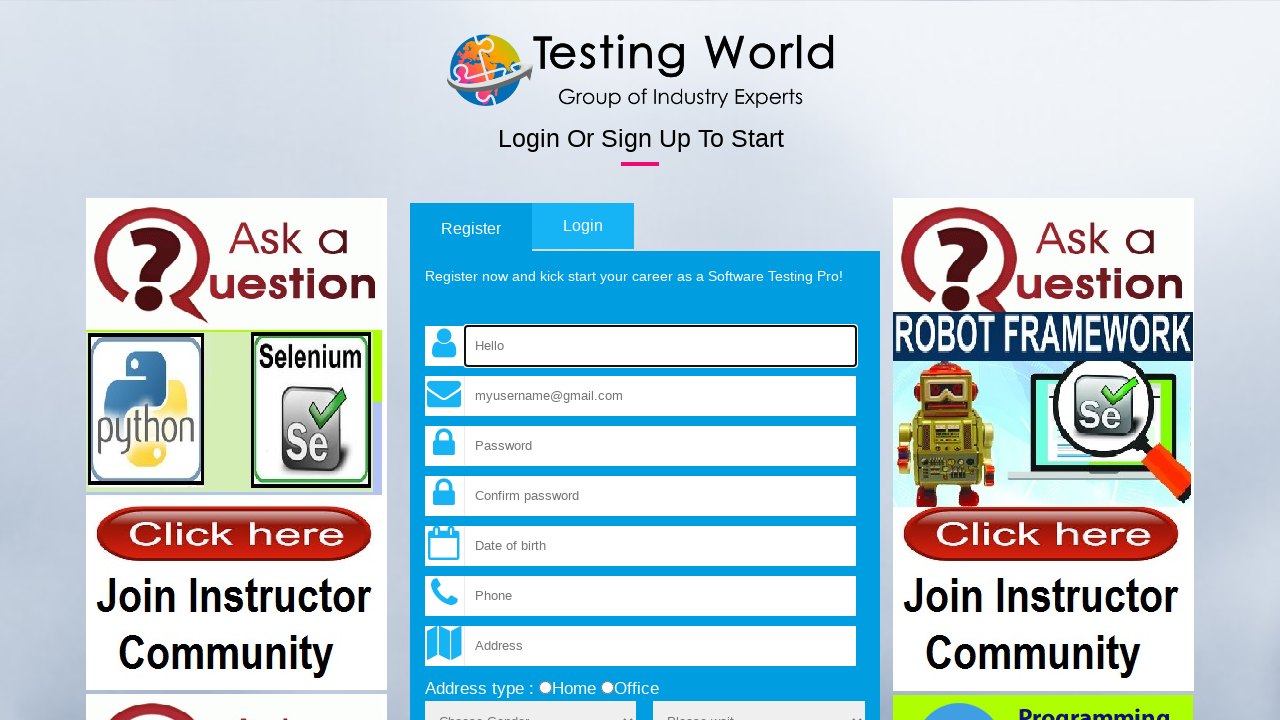

Cleared the username field on input[name='fld_username']
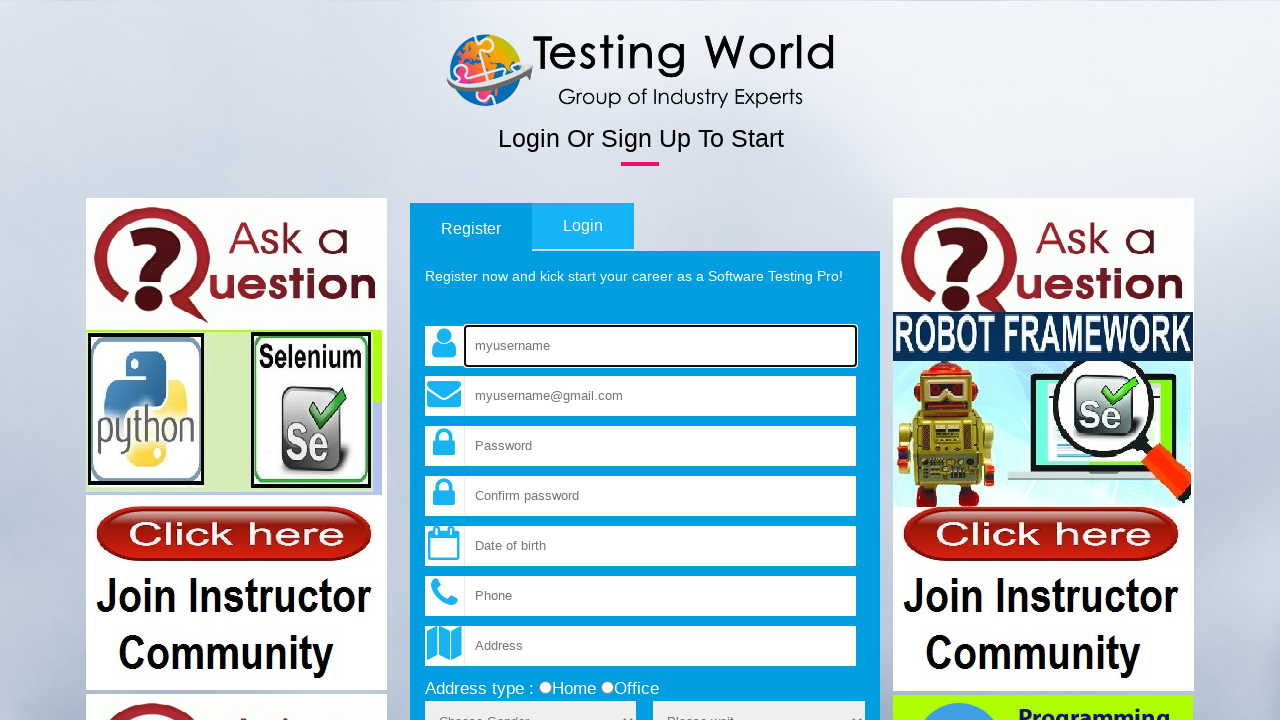

Entered 'World' in the username field on input[name='fld_username']
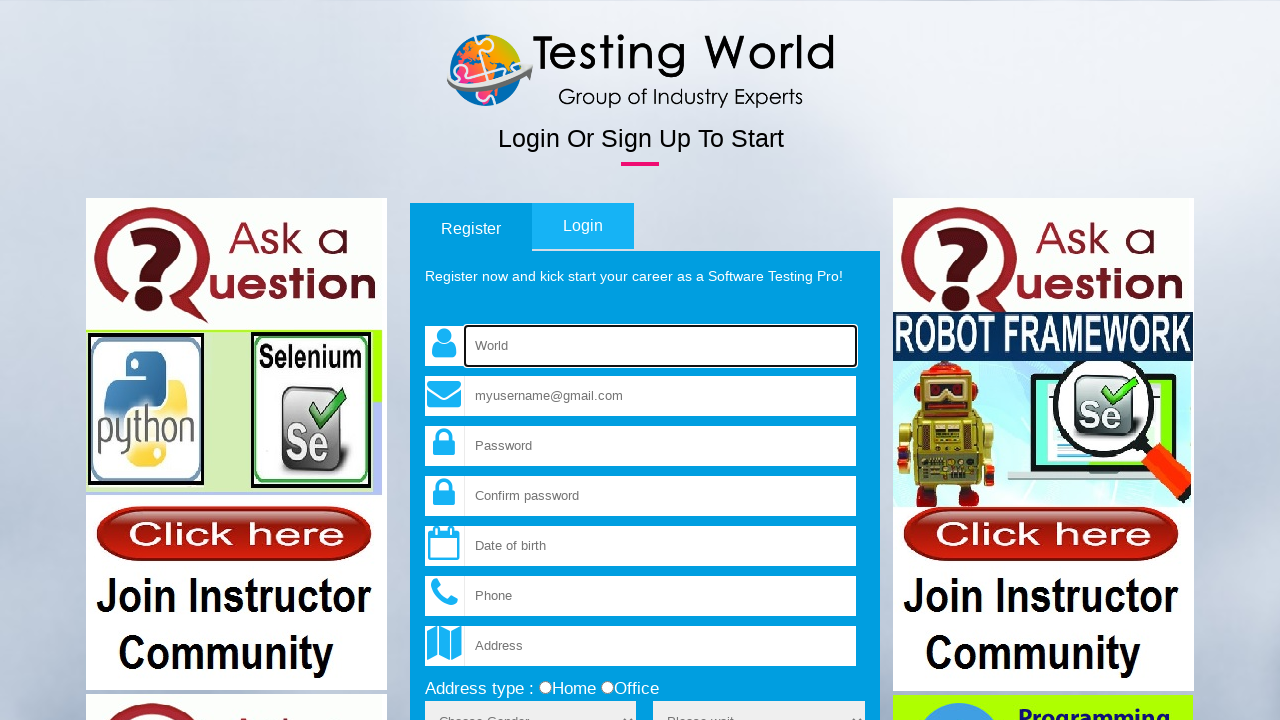

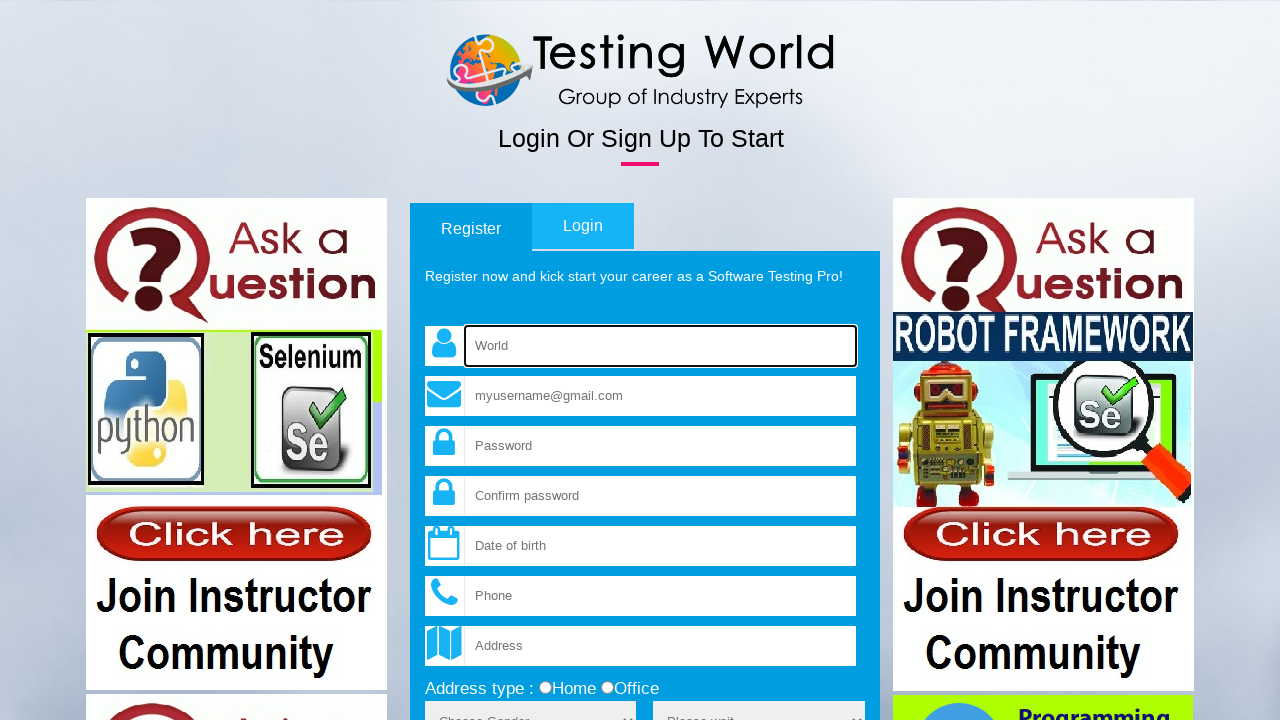